Tests the complete flight booking flow on BlazeDemoby selecting departure and destination cities, choosing a flight, and filling out passenger and payment information to complete a purchase.

Starting URL: https://blazedemo.com/

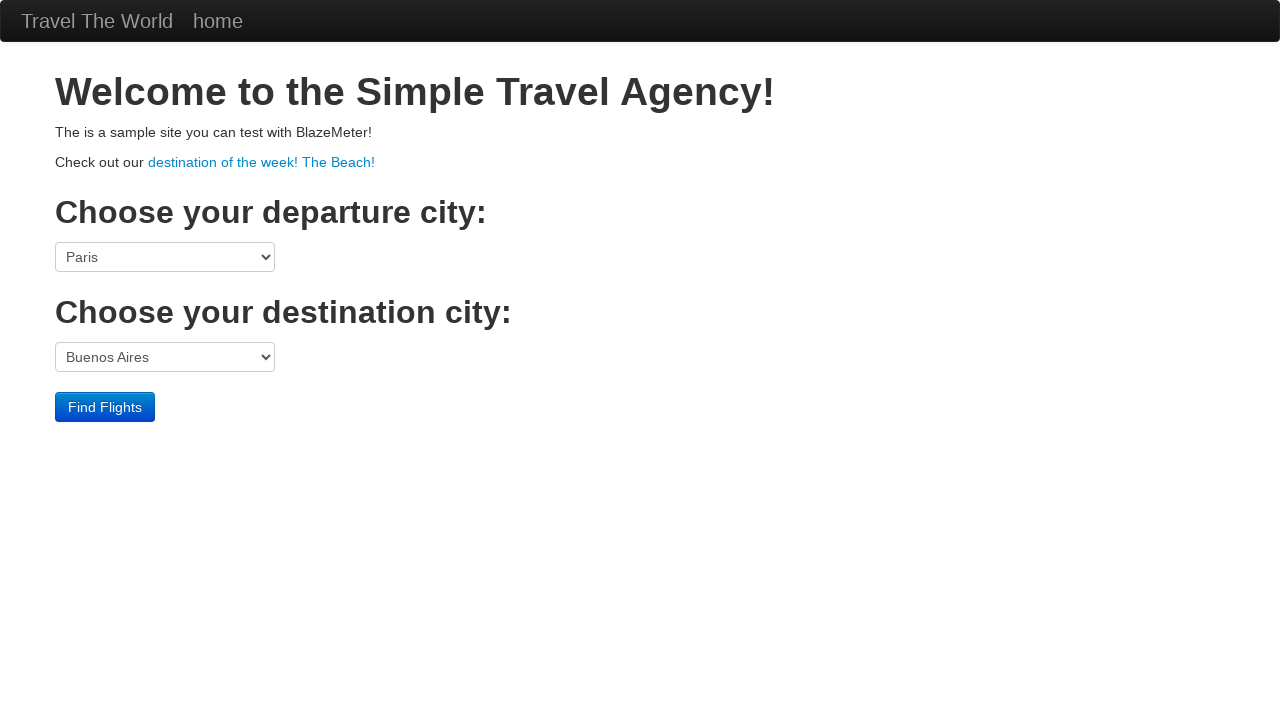

Set browser viewport size to 1313x1080
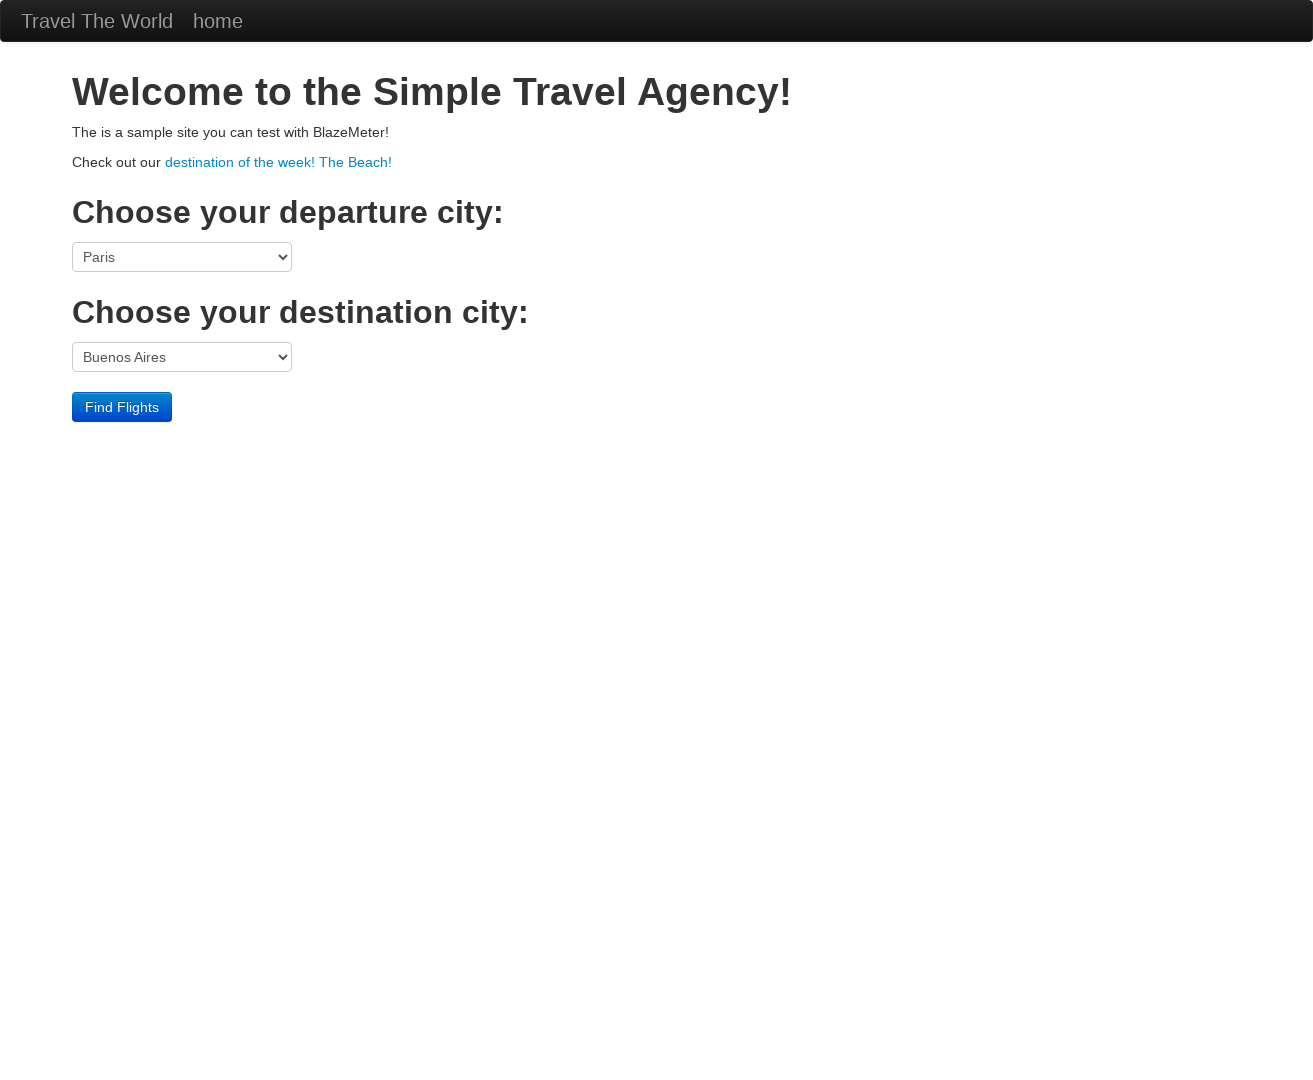

Clicked departure port dropdown at (182, 257) on select[name='fromPort']
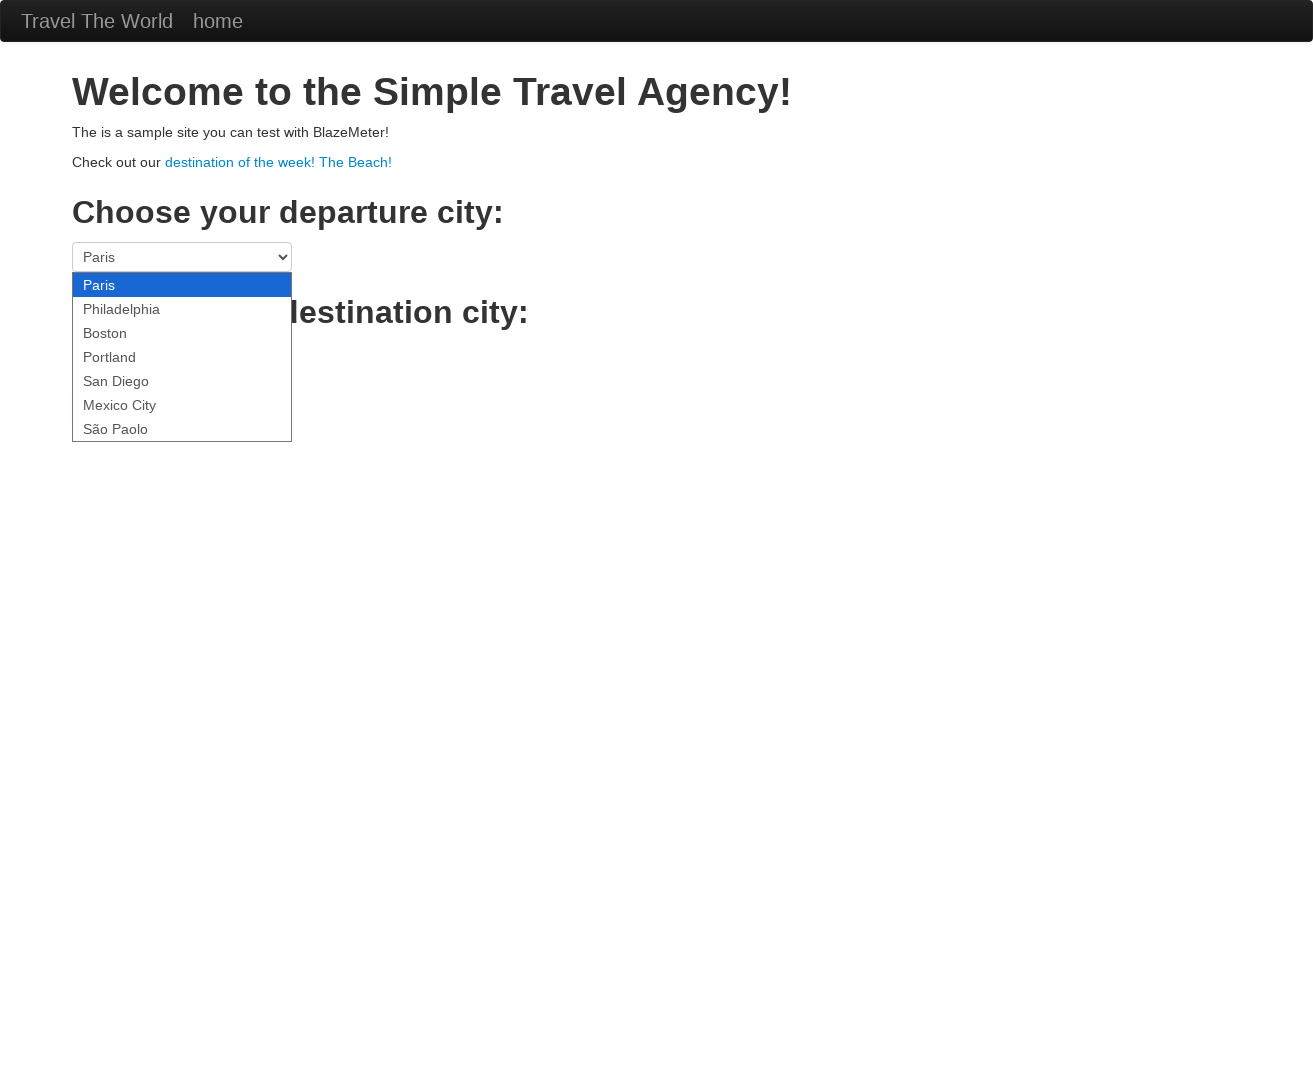

Selected Boston as departure city on select[name='fromPort']
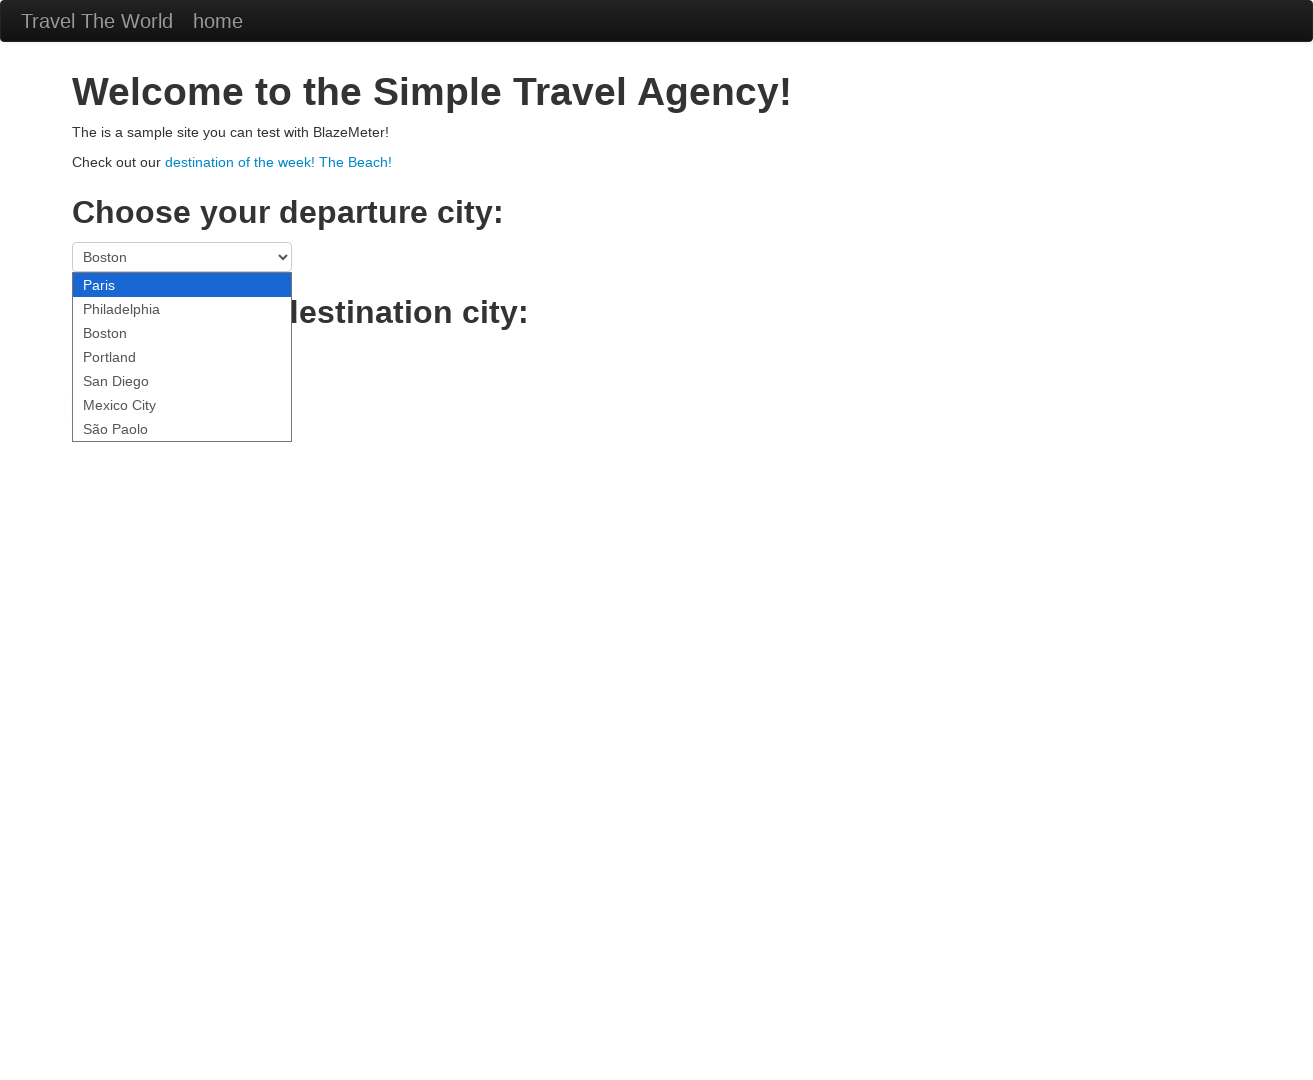

Clicked destination port dropdown at (182, 357) on select[name='toPort']
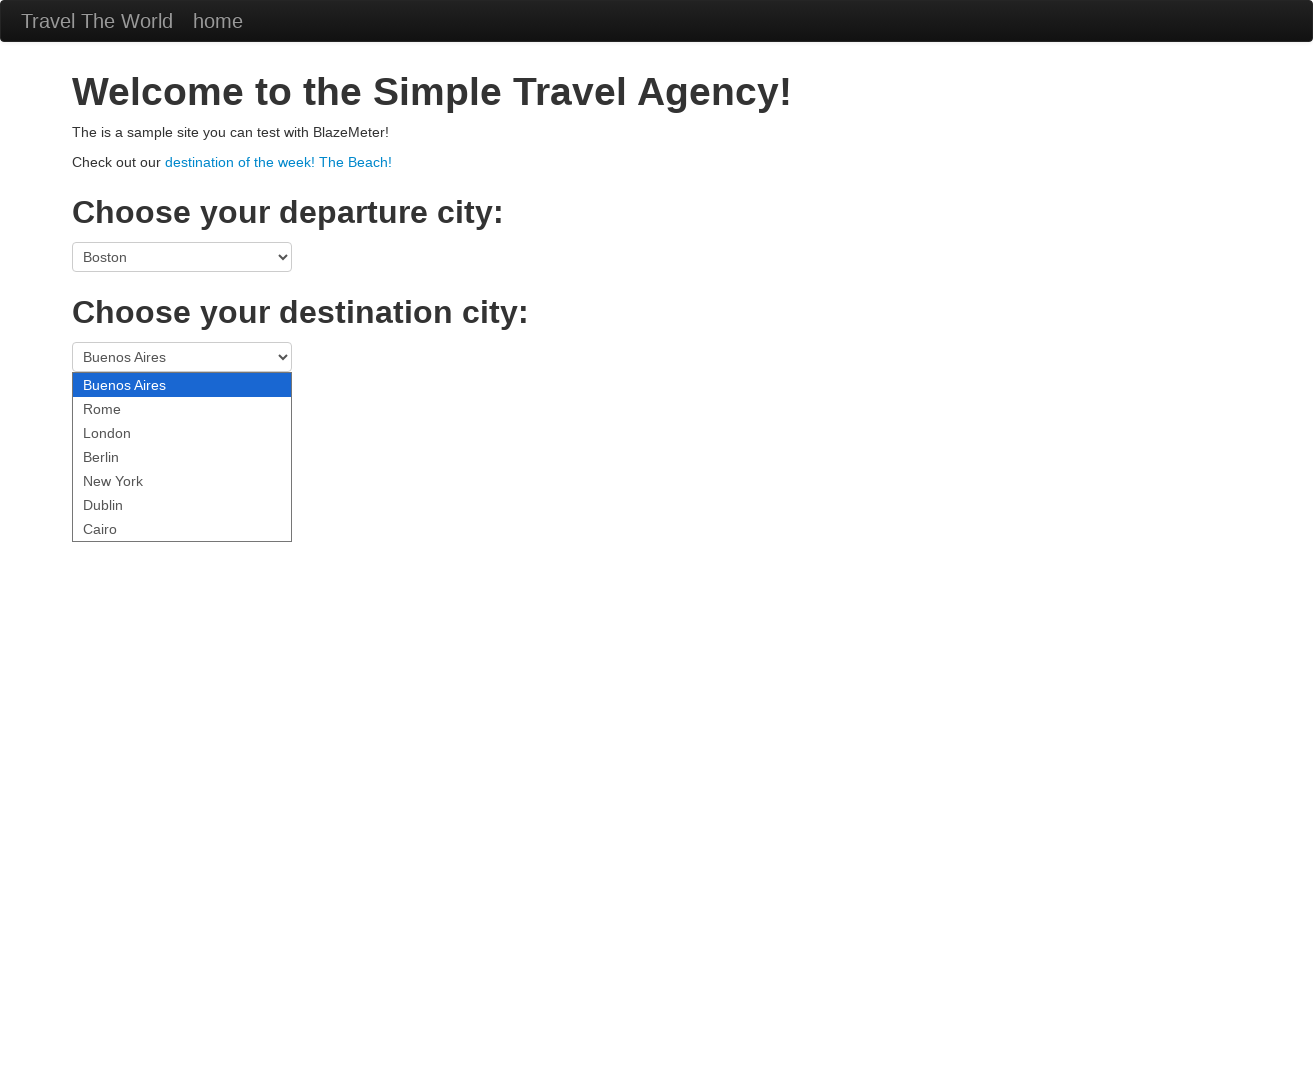

Selected New York as destination city on select[name='toPort']
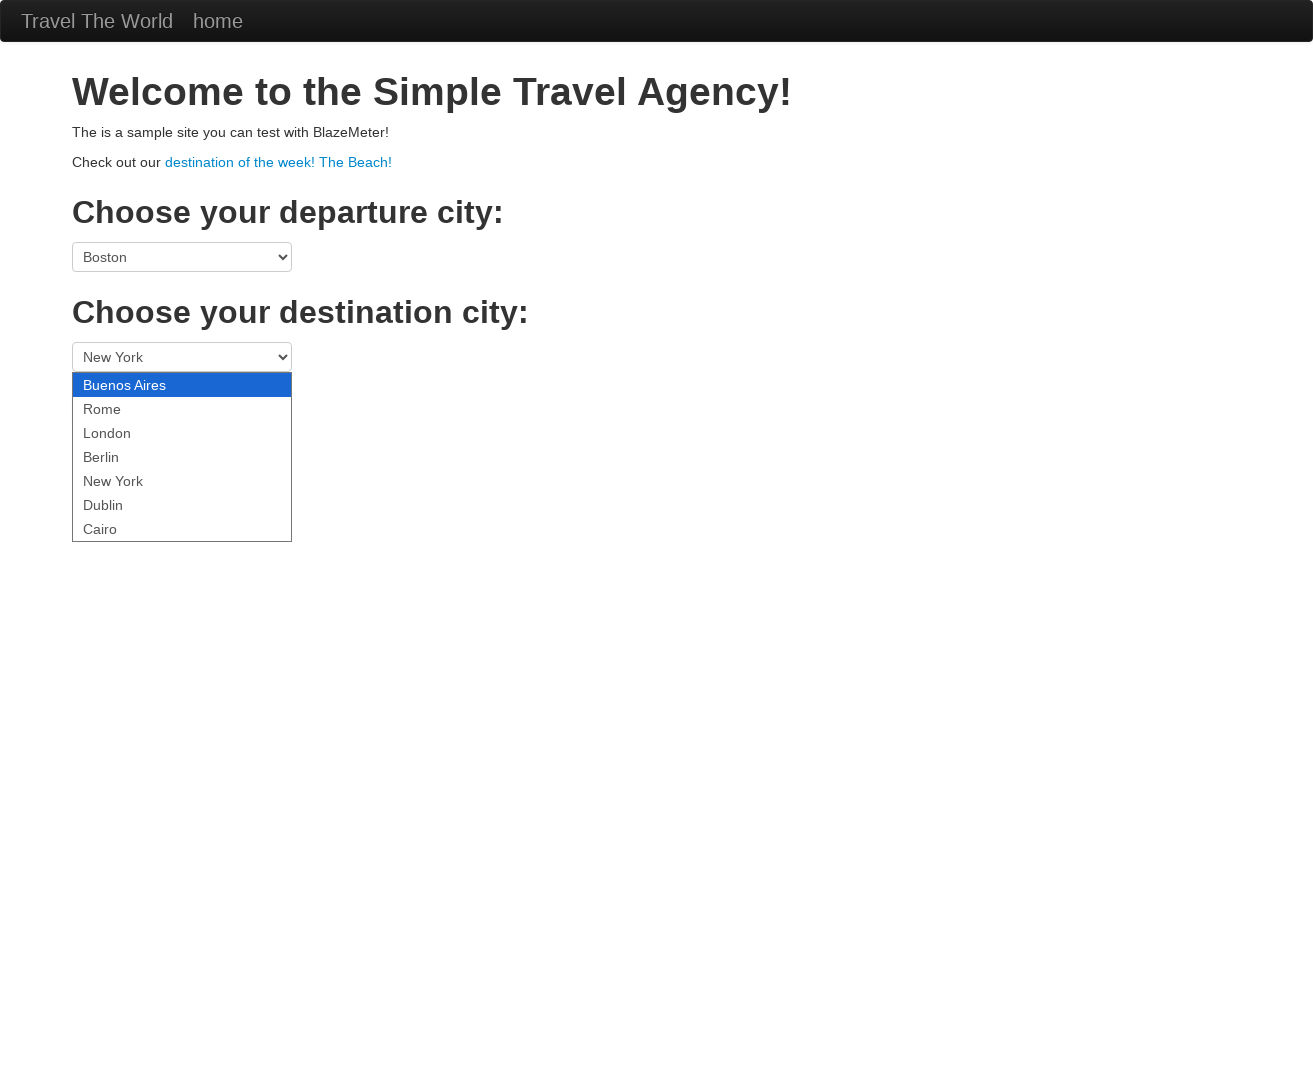

Clicked Find Flights button to search for available flights at (122, 407) on .btn-primary
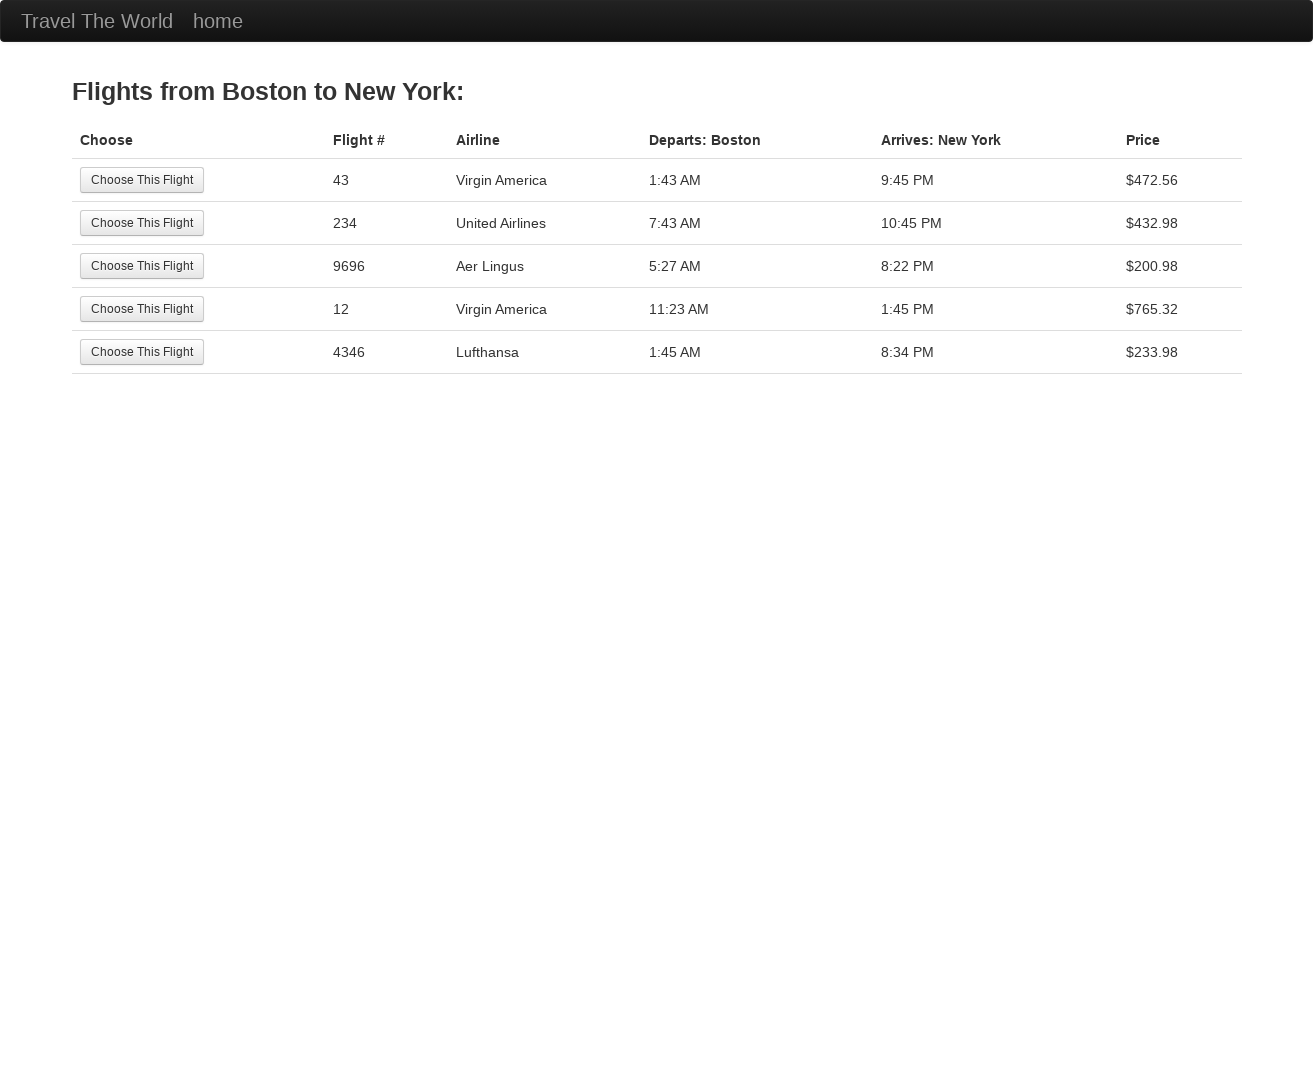

Selected first flight option from search results at (142, 180) on tr:nth-child(1) .btn
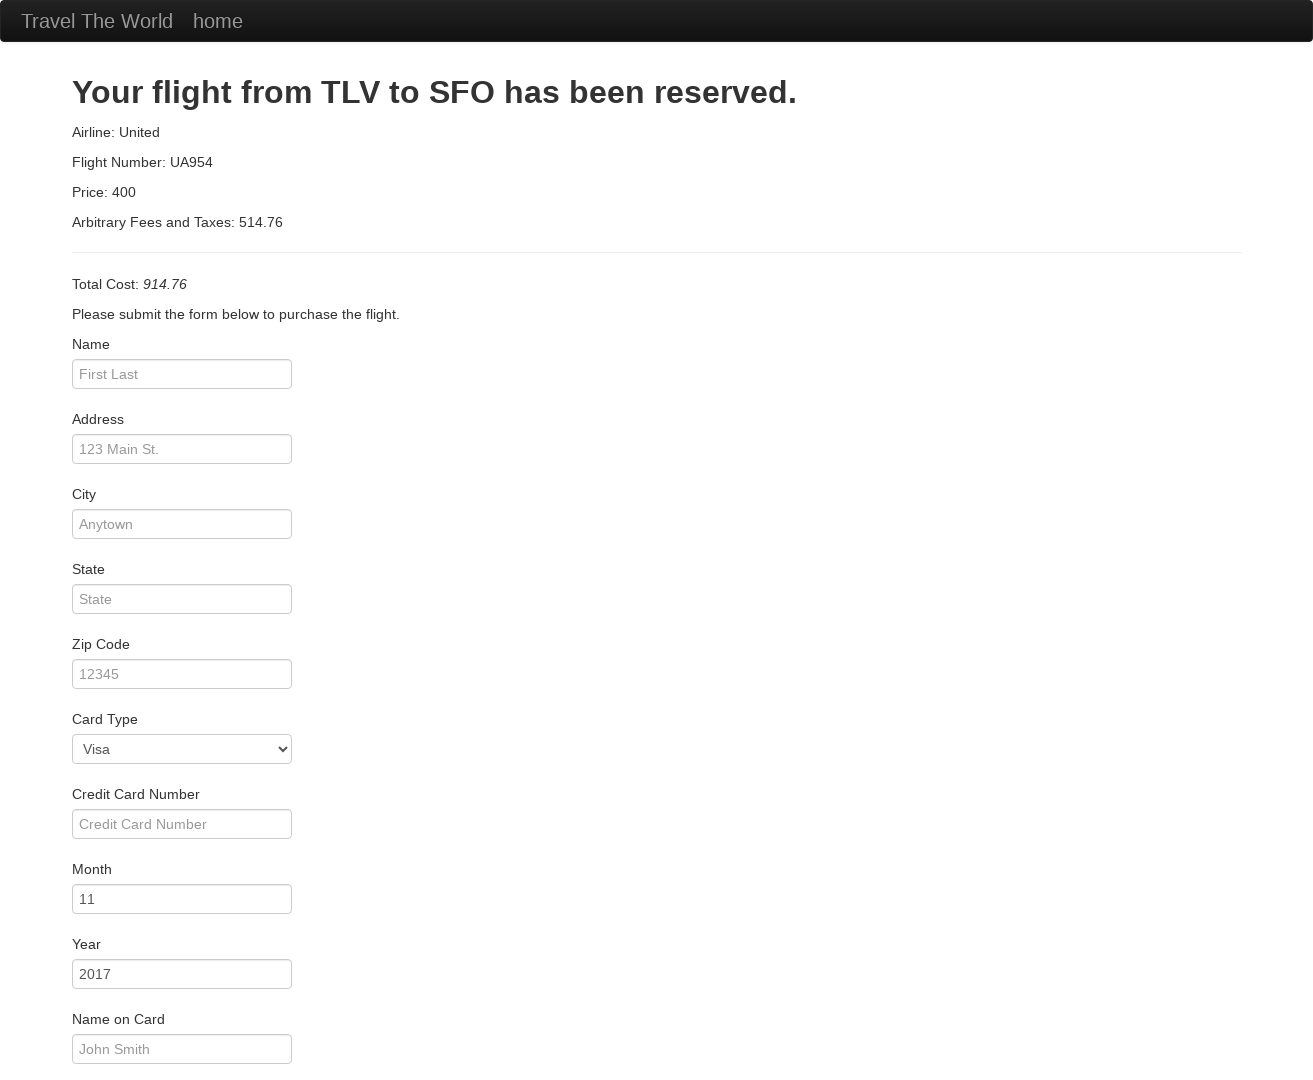

Clicked passenger name input field at (182, 374) on #inputName
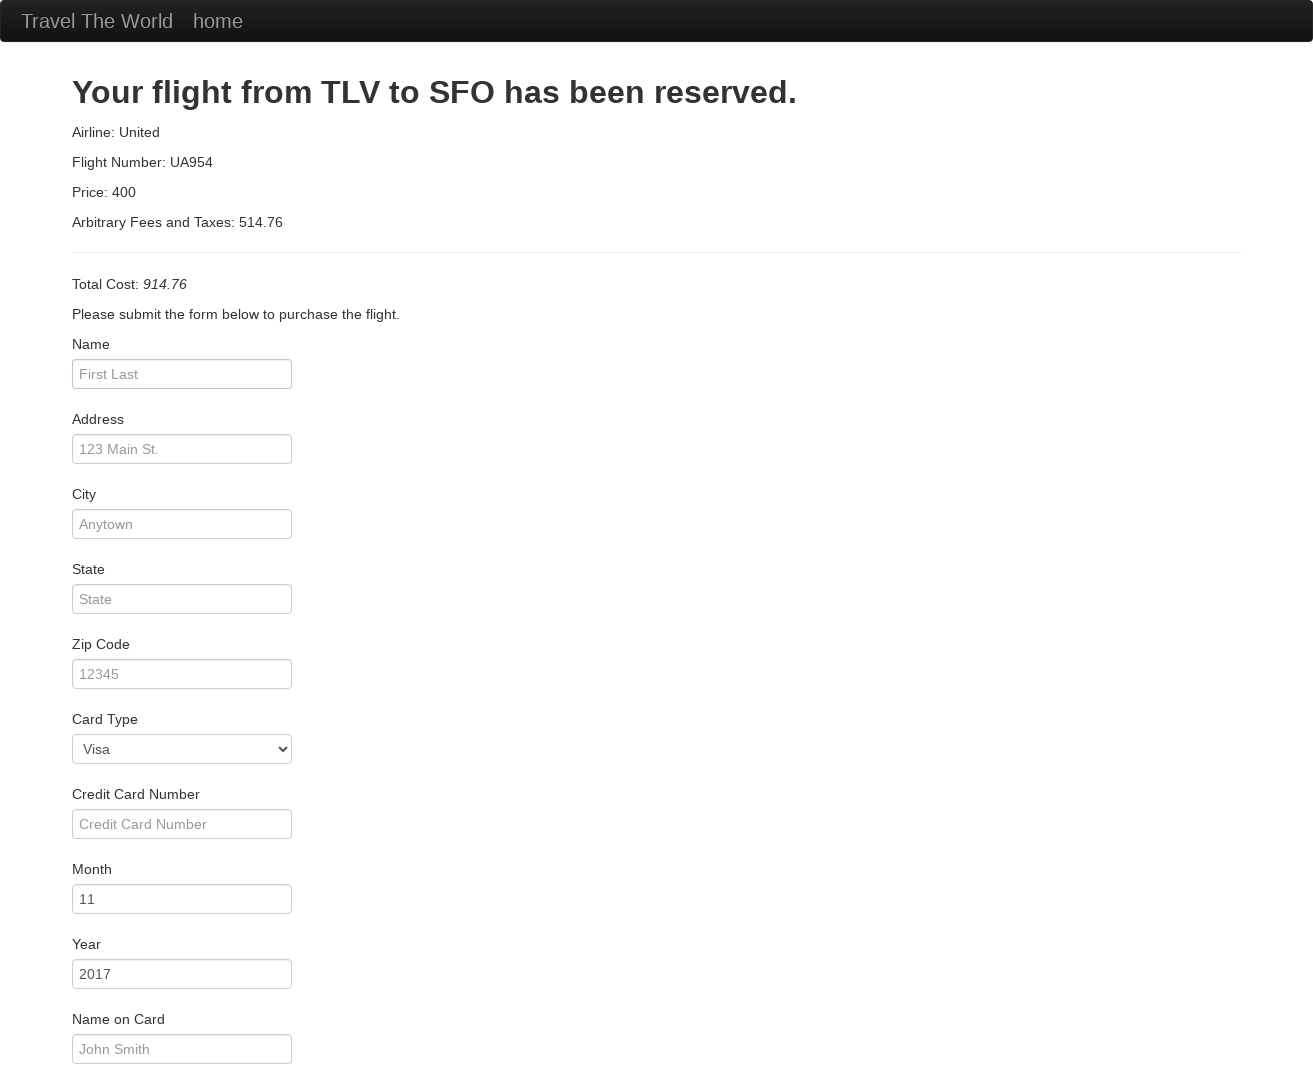

Entered passenger name: Marcus Thompson on #inputName
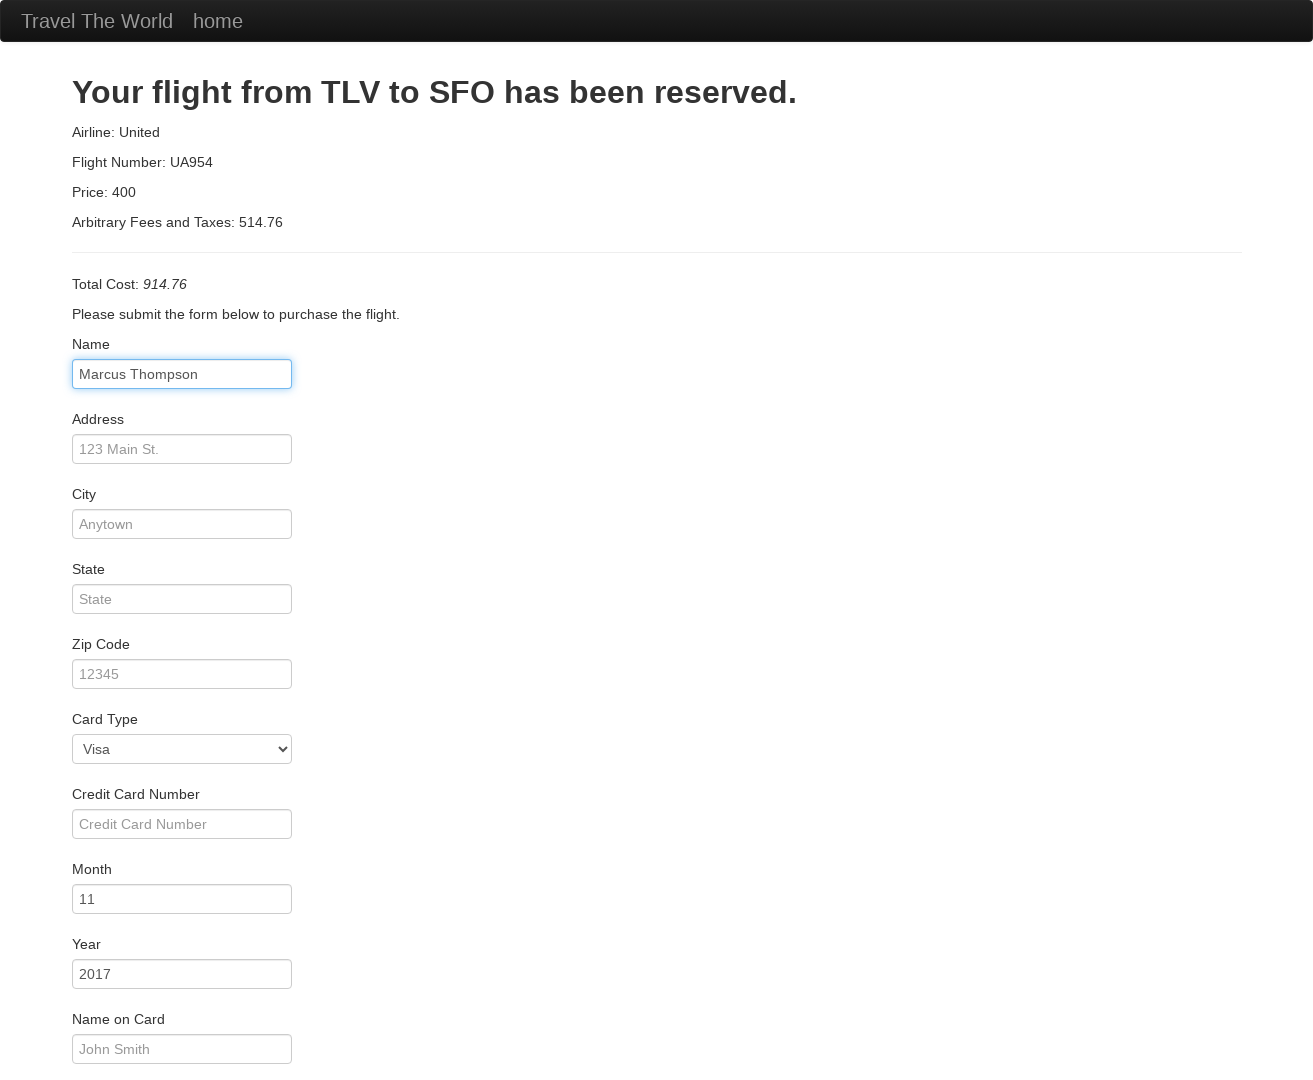

Entered passenger address: 456 Oak Avenue on #address
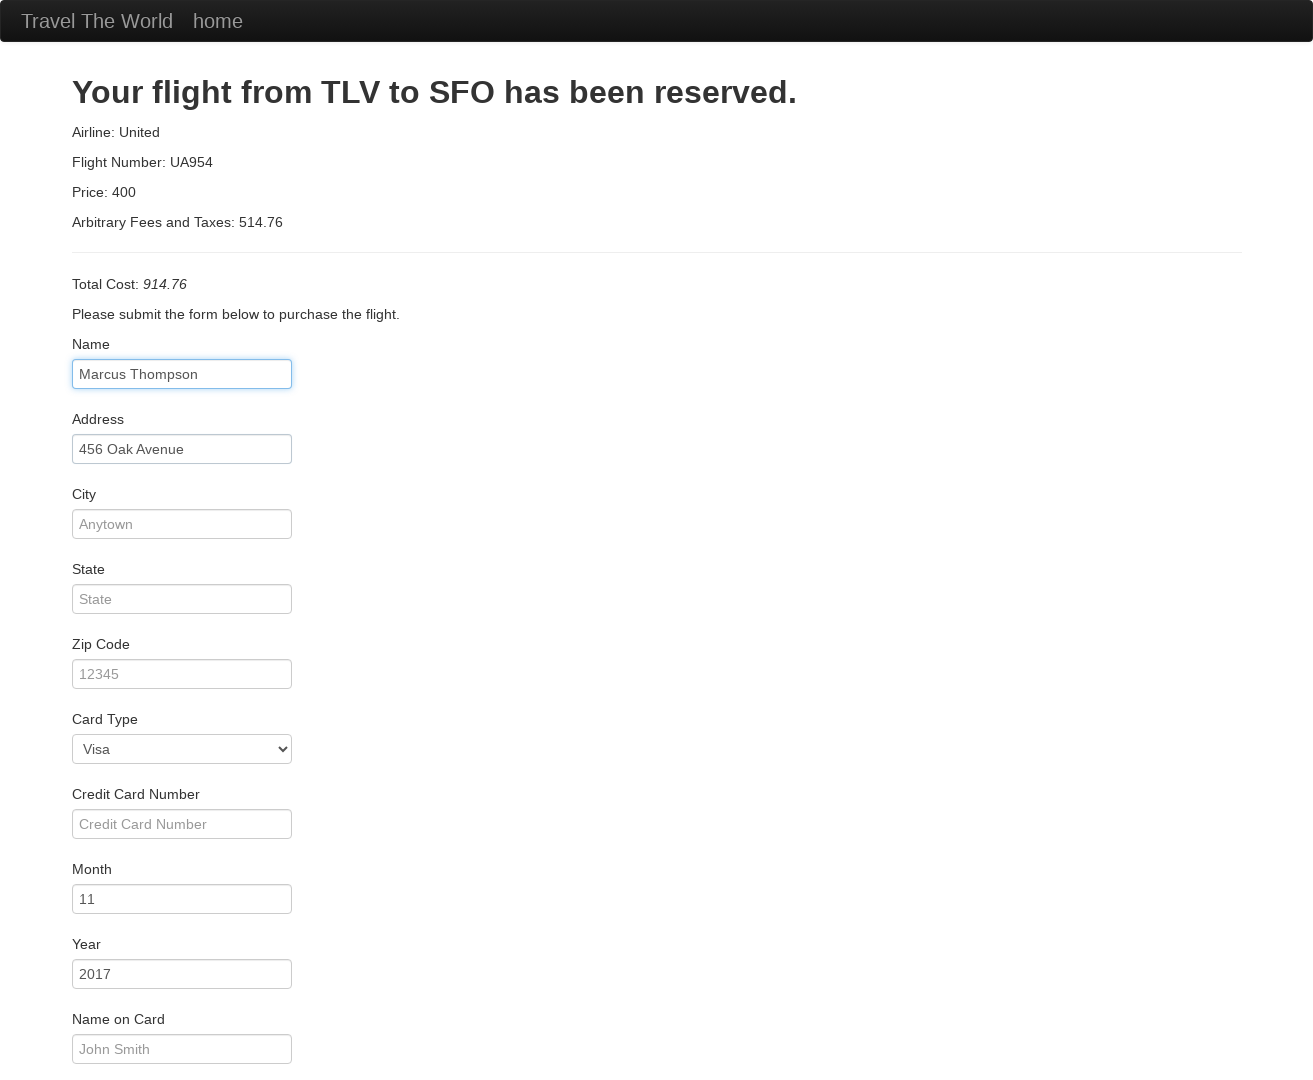

Entered passenger city: Denver on #city
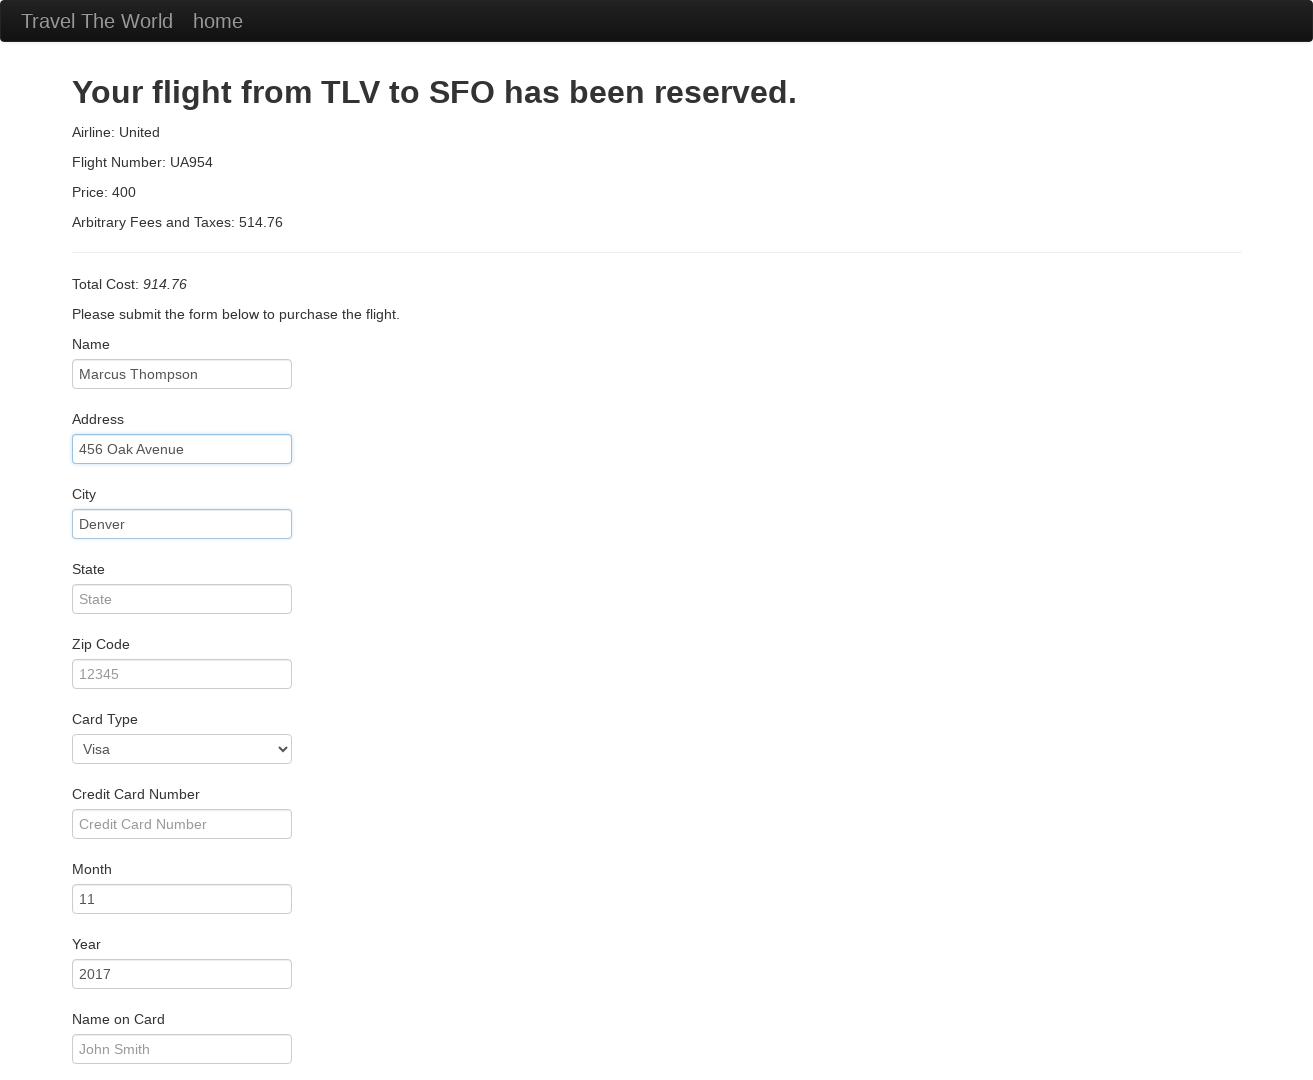

Entered passenger state: CO on #state
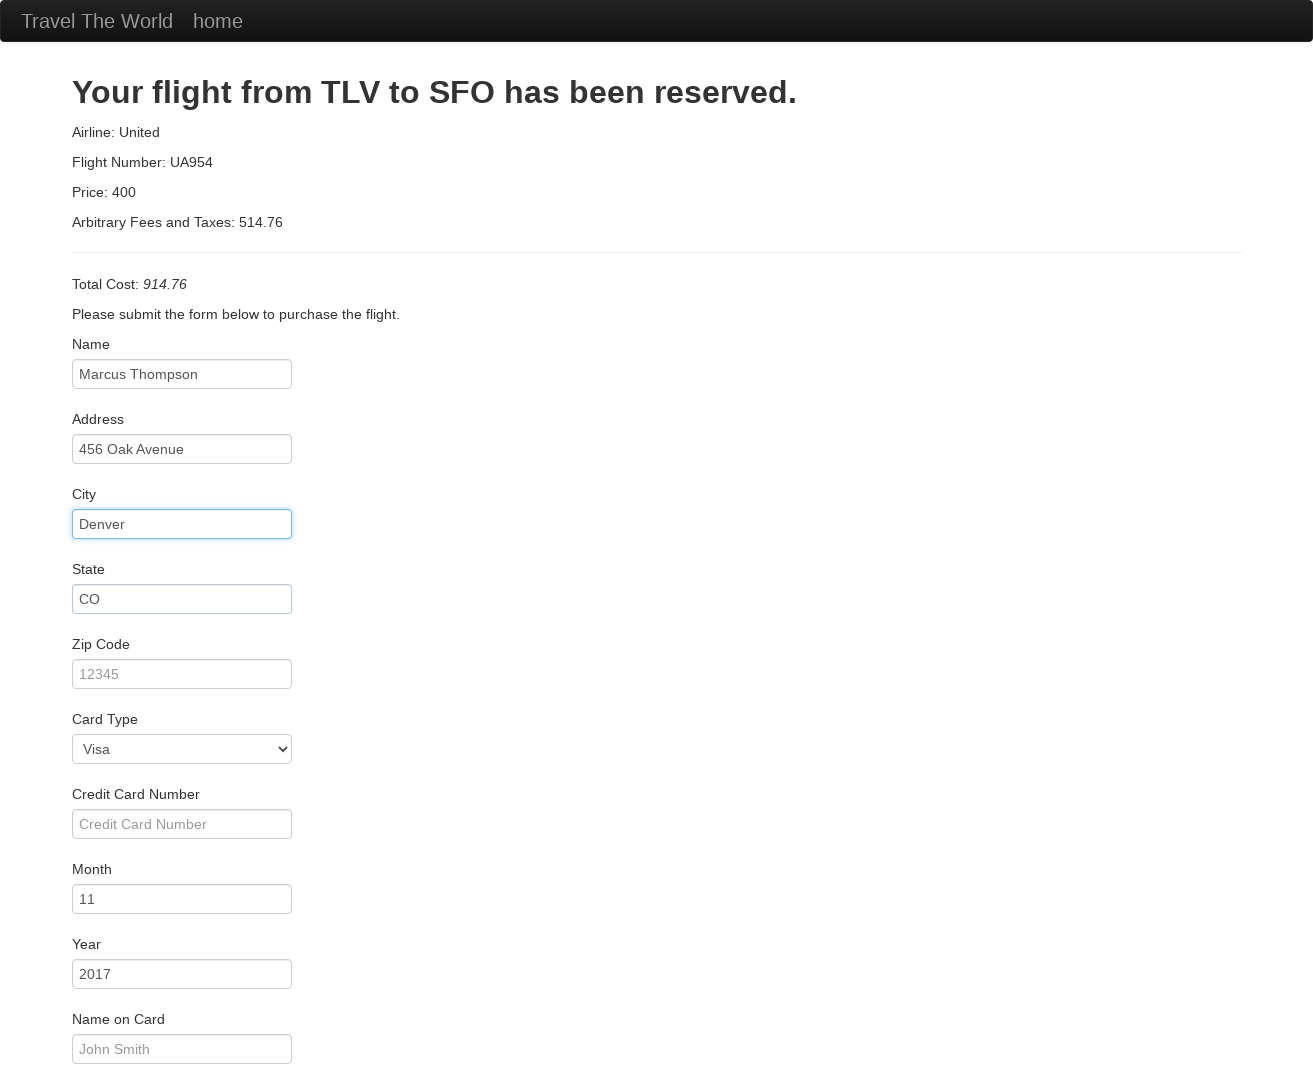

Entered passenger zip code: 80202 on #zipCode
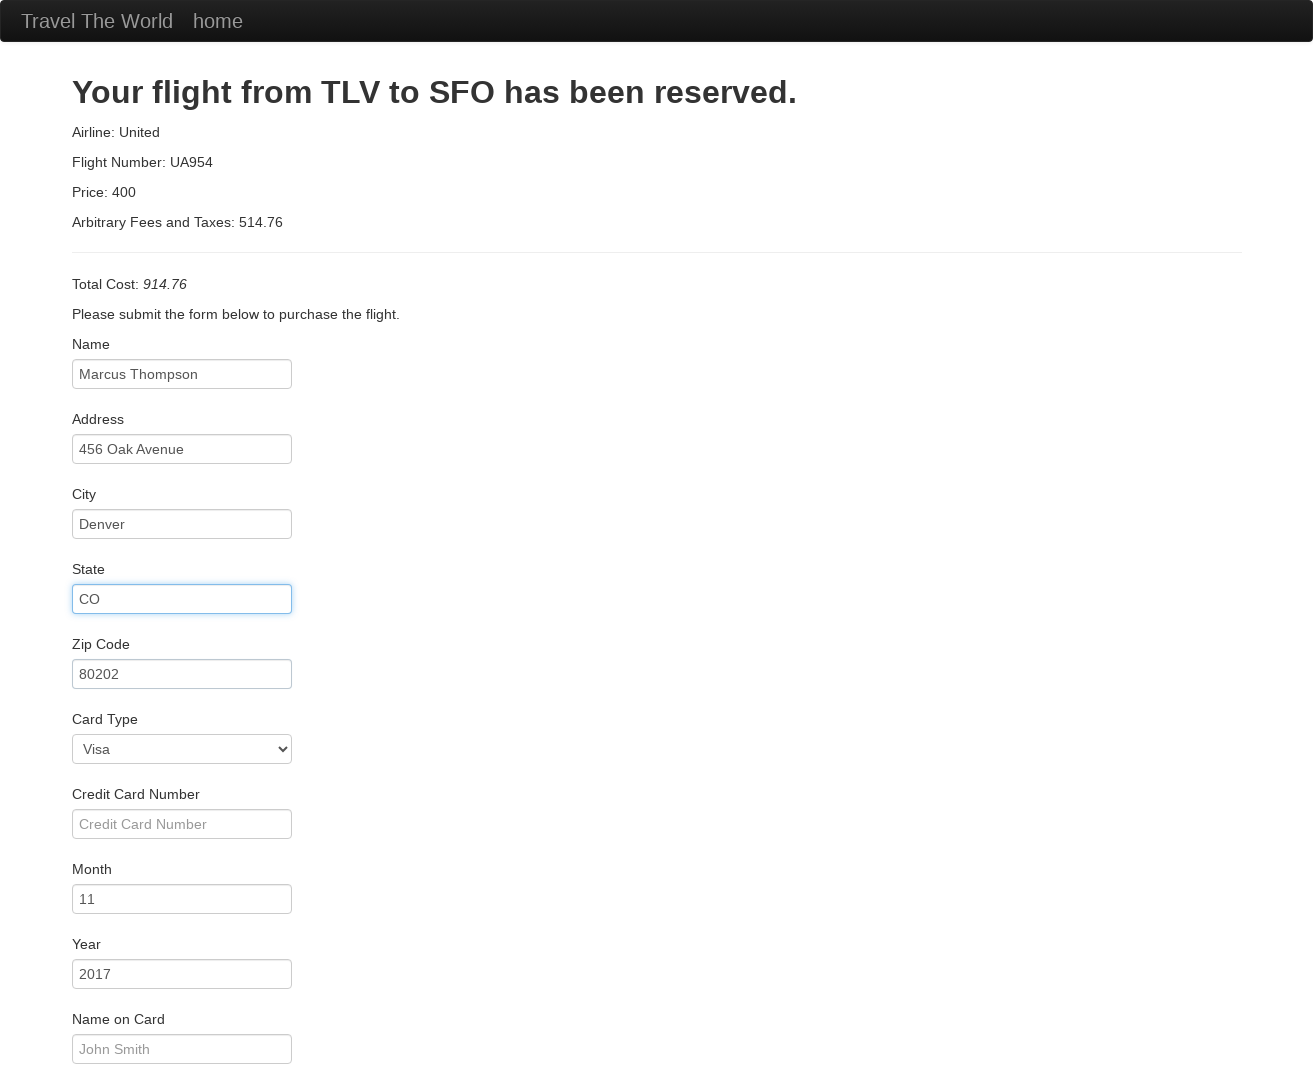

Clicked card type dropdown at (182, 749) on #cardType
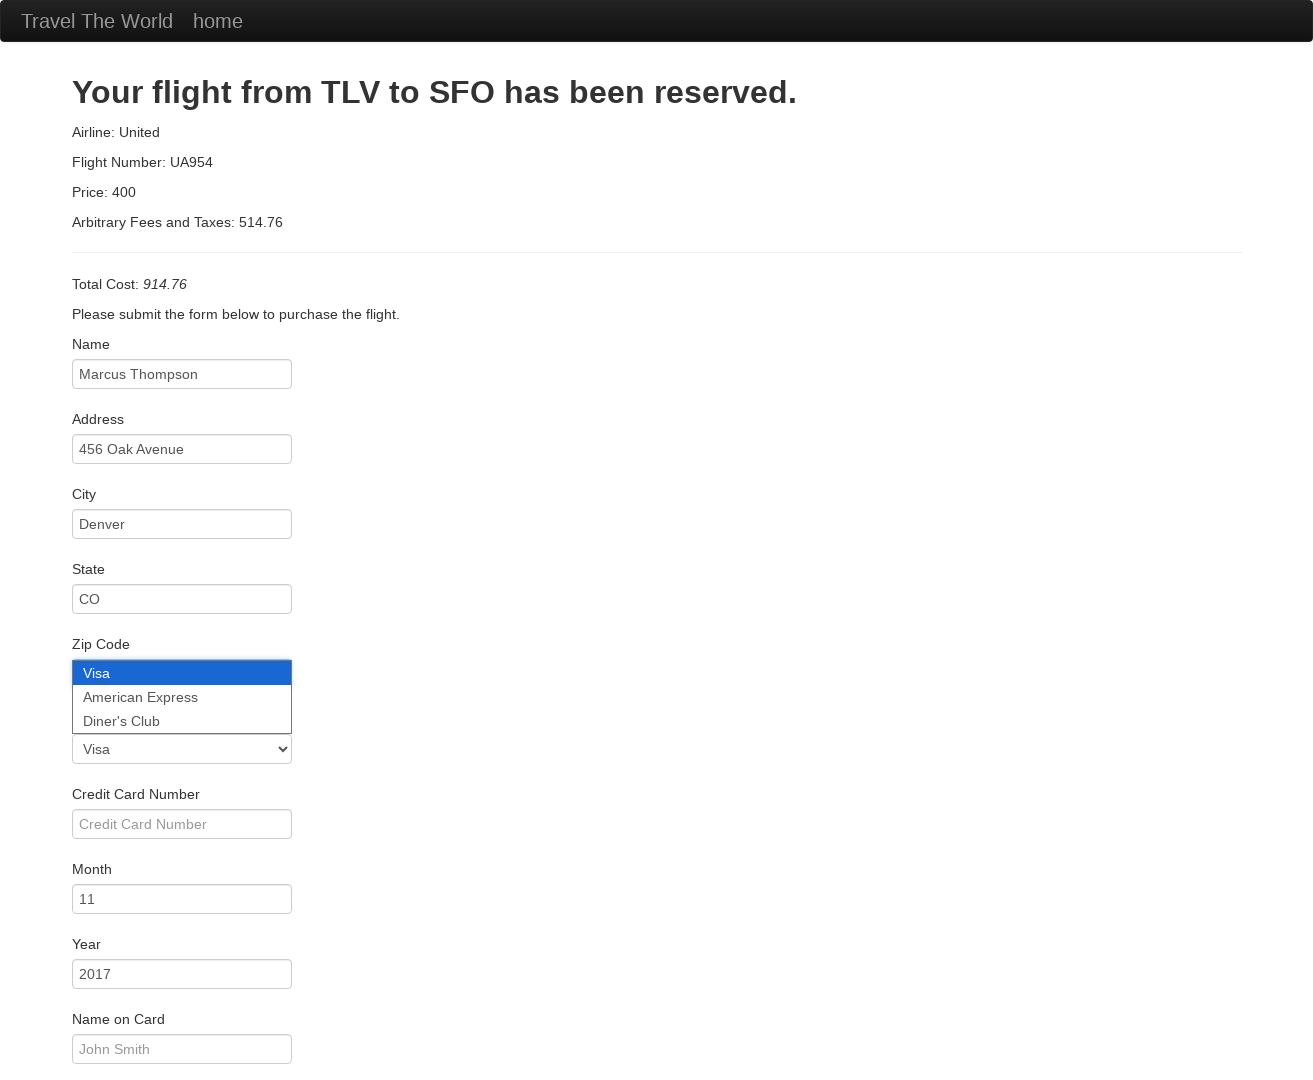

Selected American Express as card type on #cardType
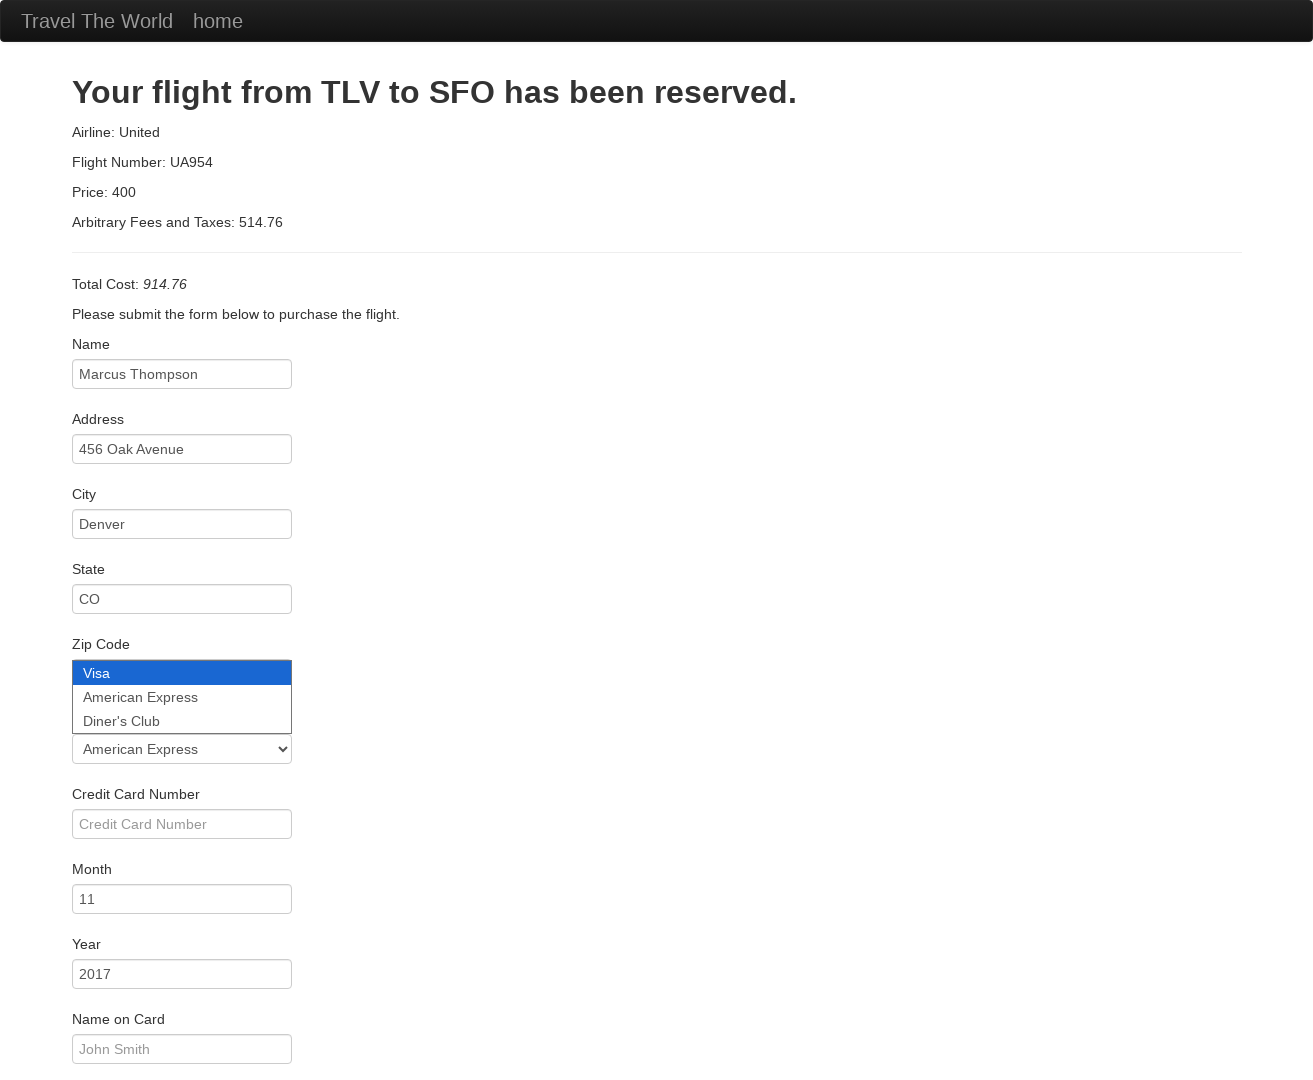

Clicked credit card number input field at (182, 824) on #creditCardNumber
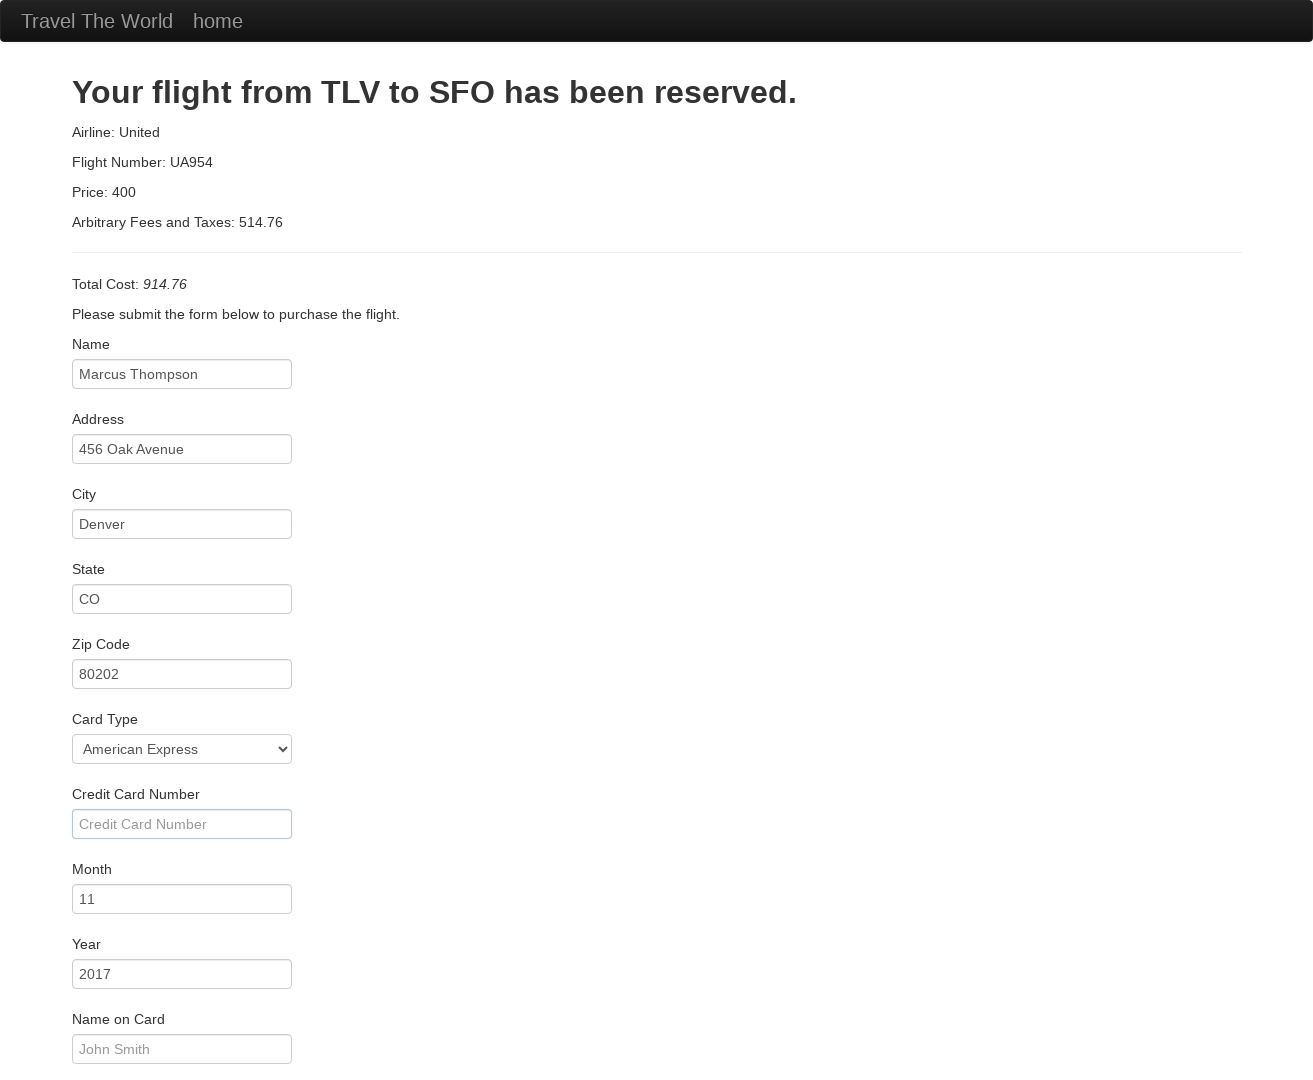

Entered credit card number on #creditCardNumber
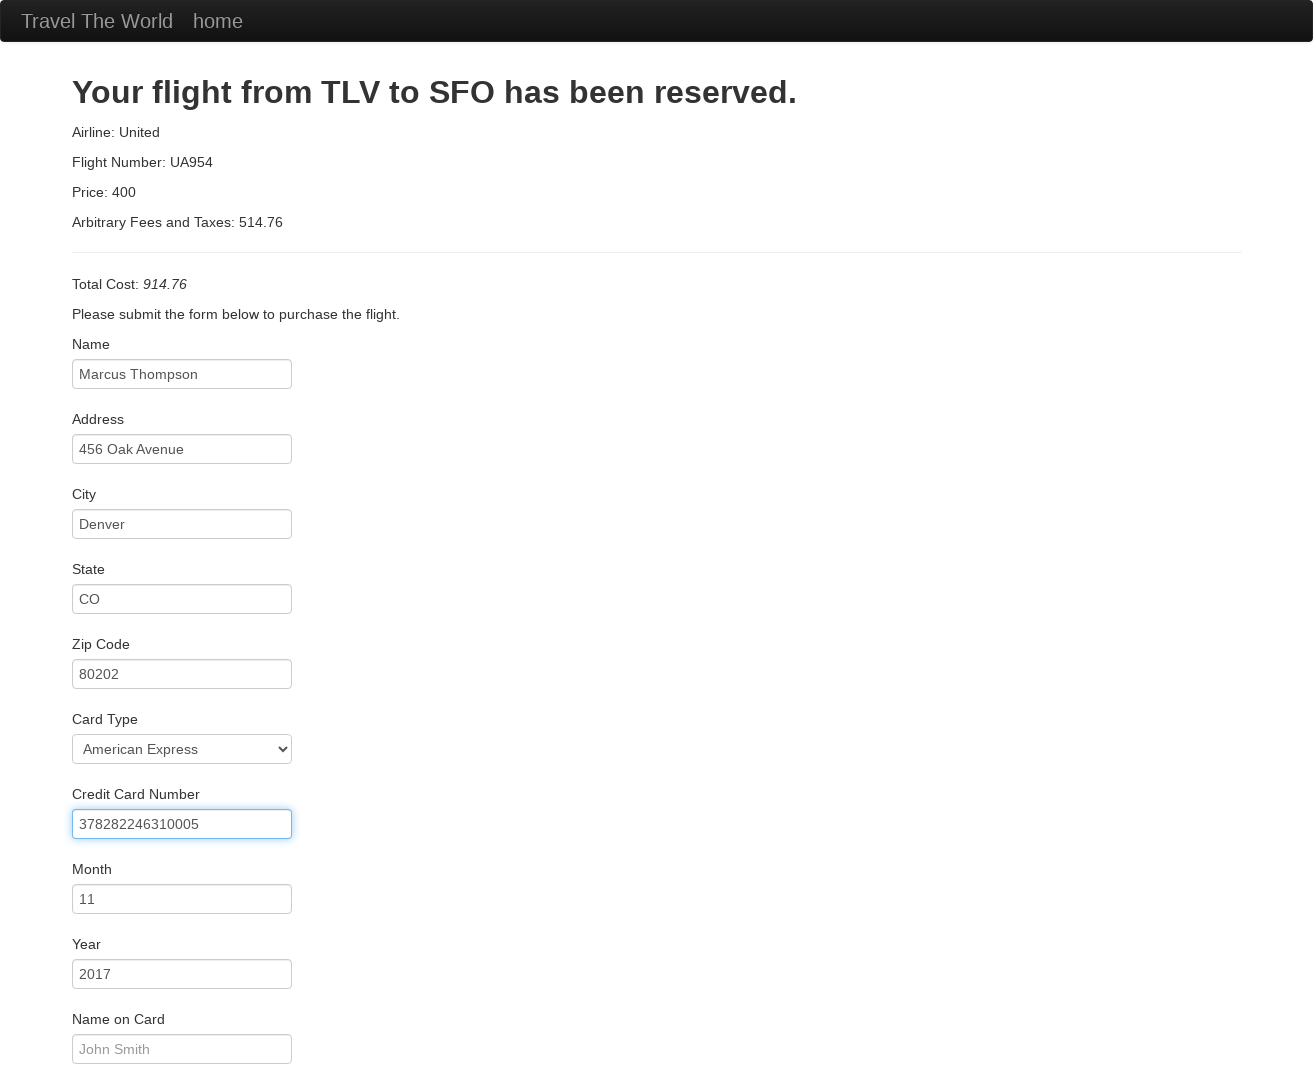

Clicked credit card year input field at (182, 974) on #creditCardYear
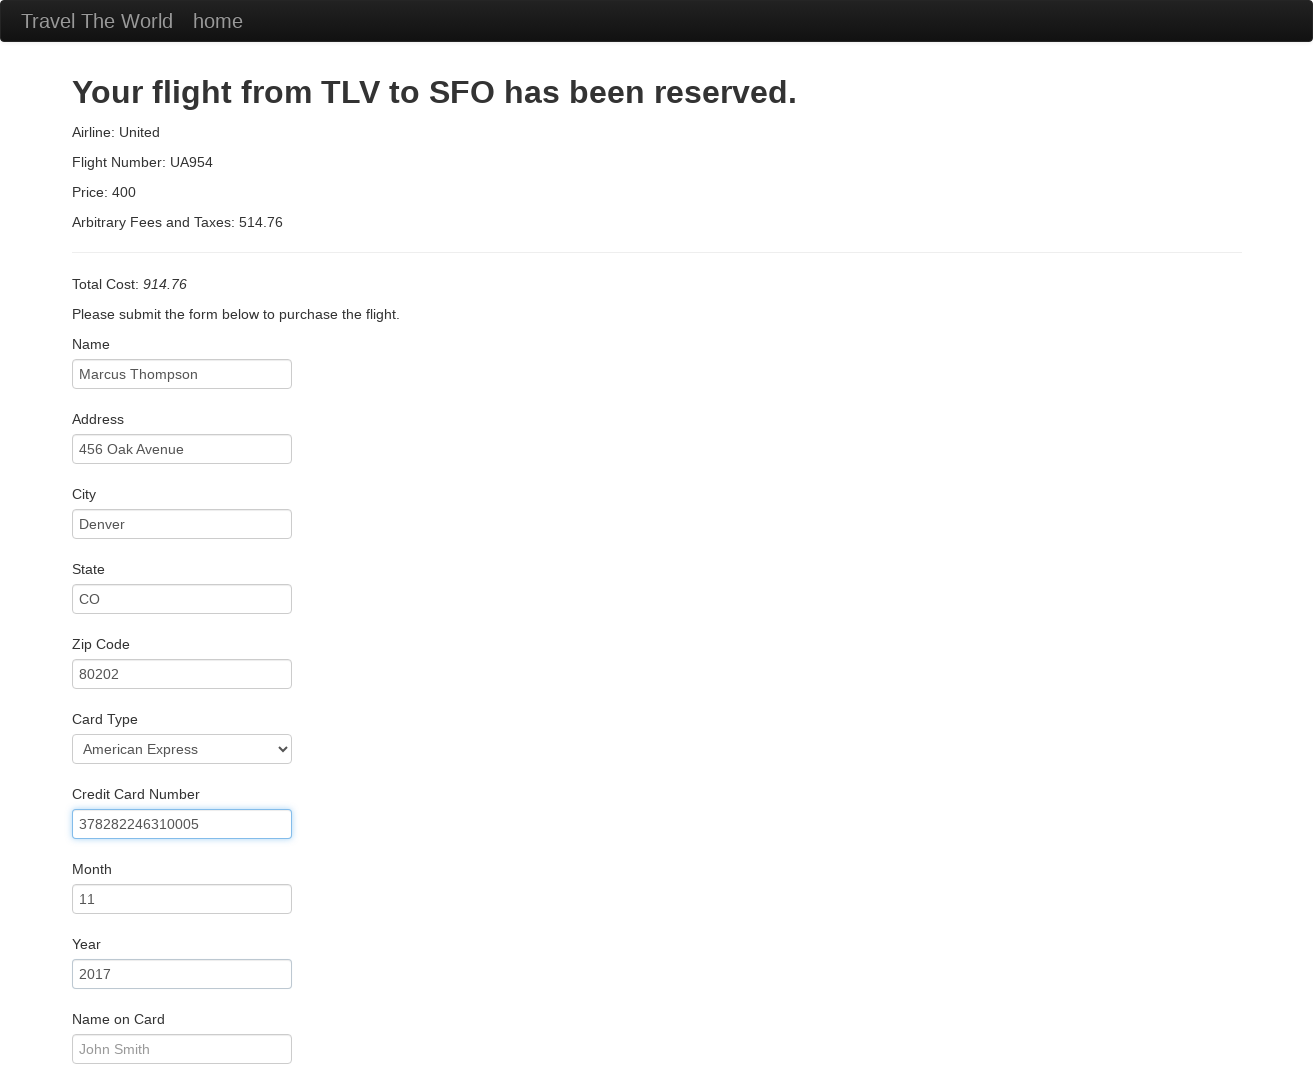

Entered credit card expiration year: 2025 on #creditCardYear
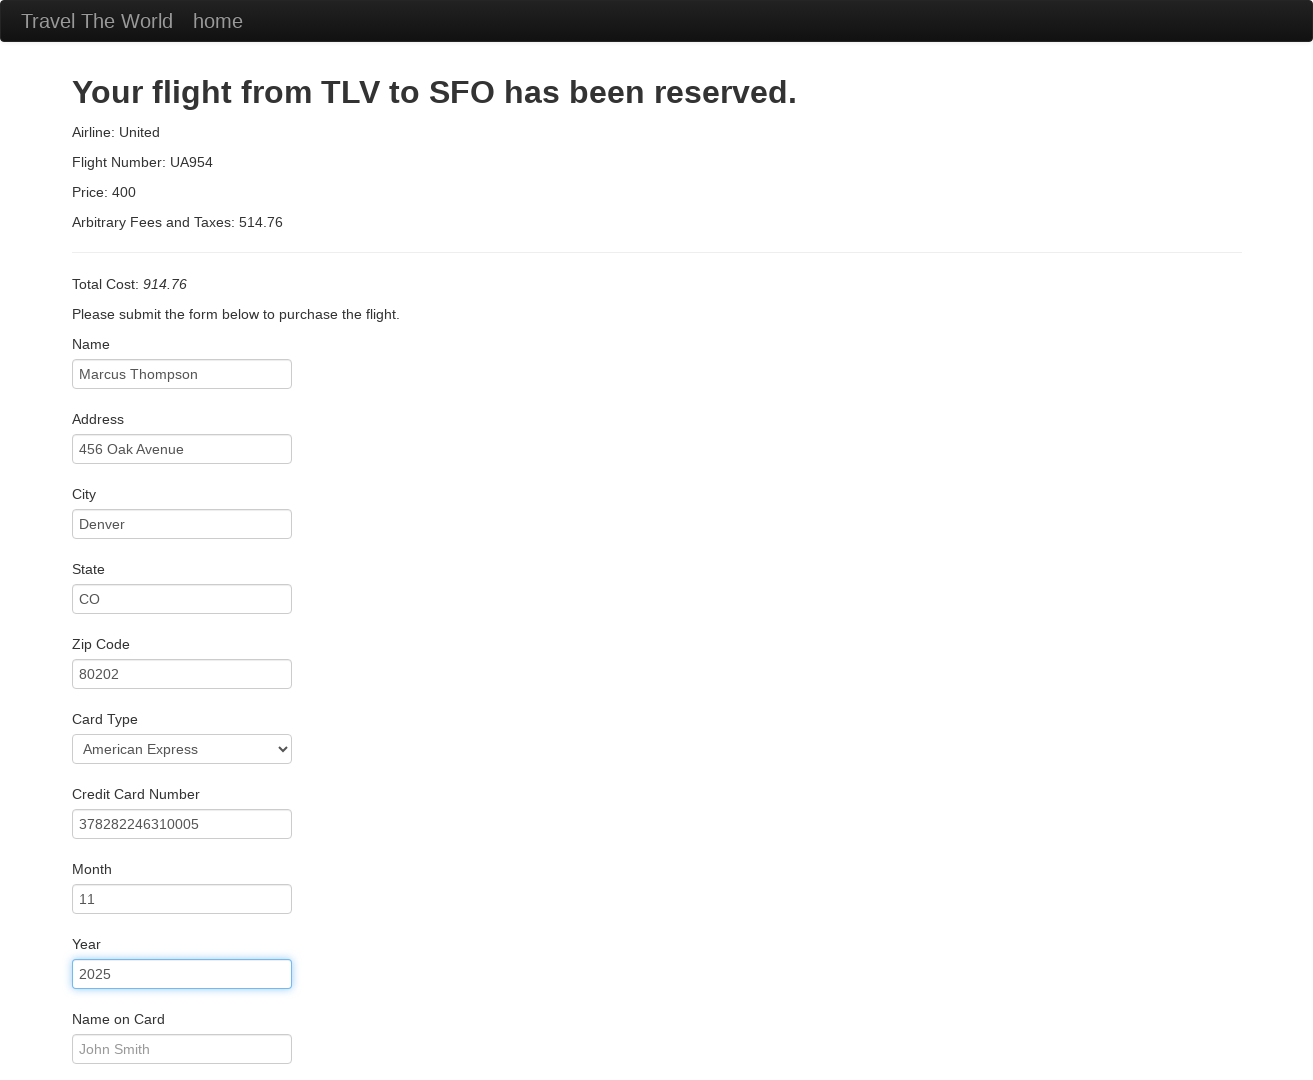

Clicked name on card input field at (182, 1049) on #nameOnCard
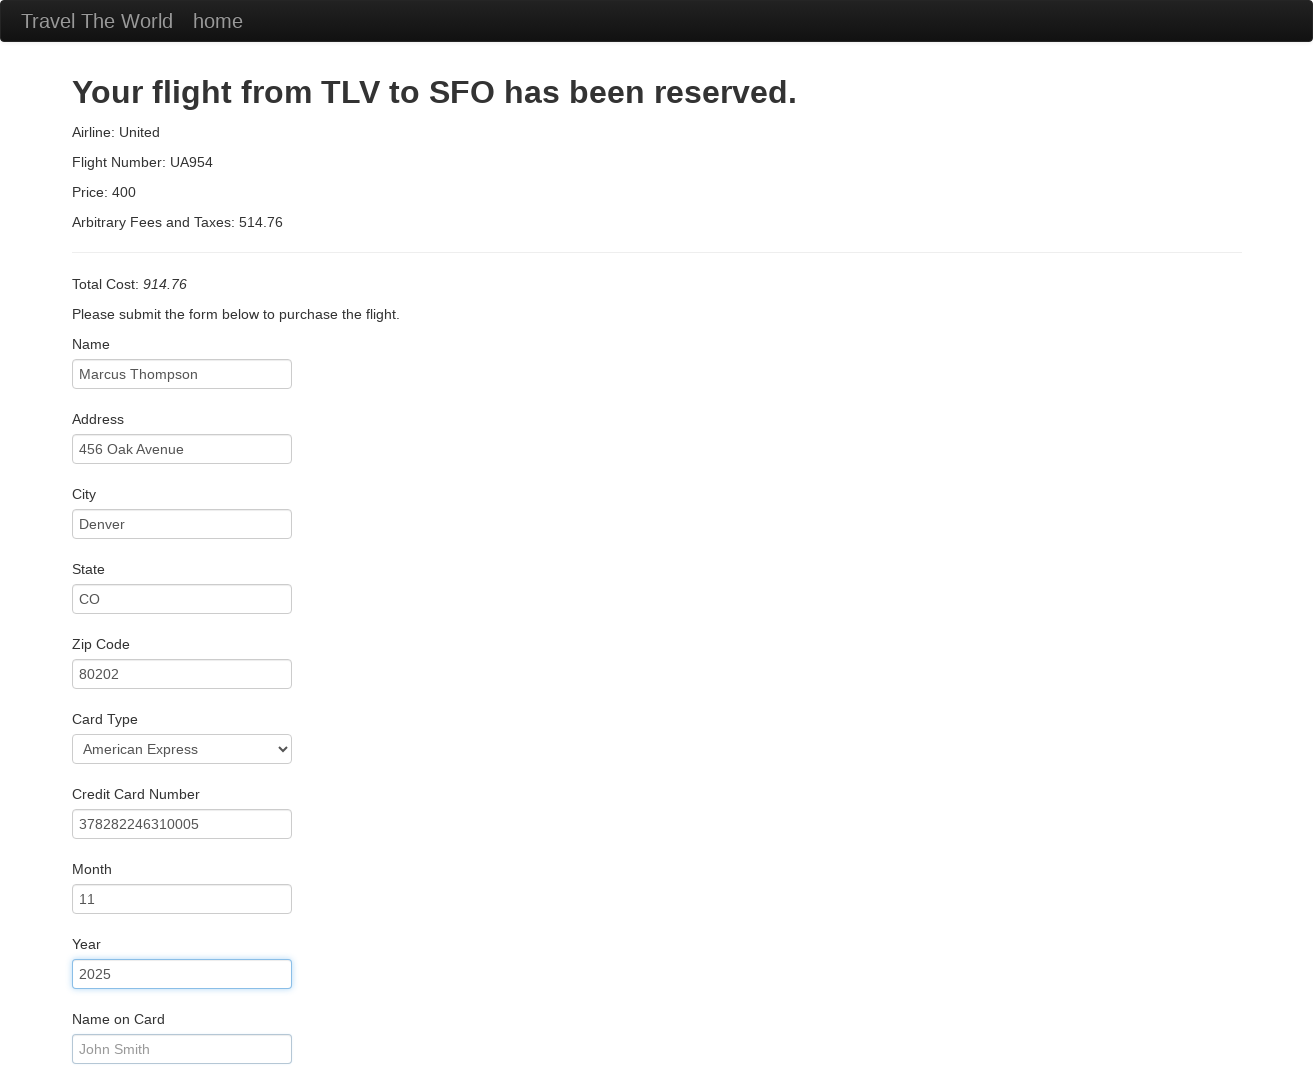

Entered name on card: Marcus Thompson on #nameOnCard
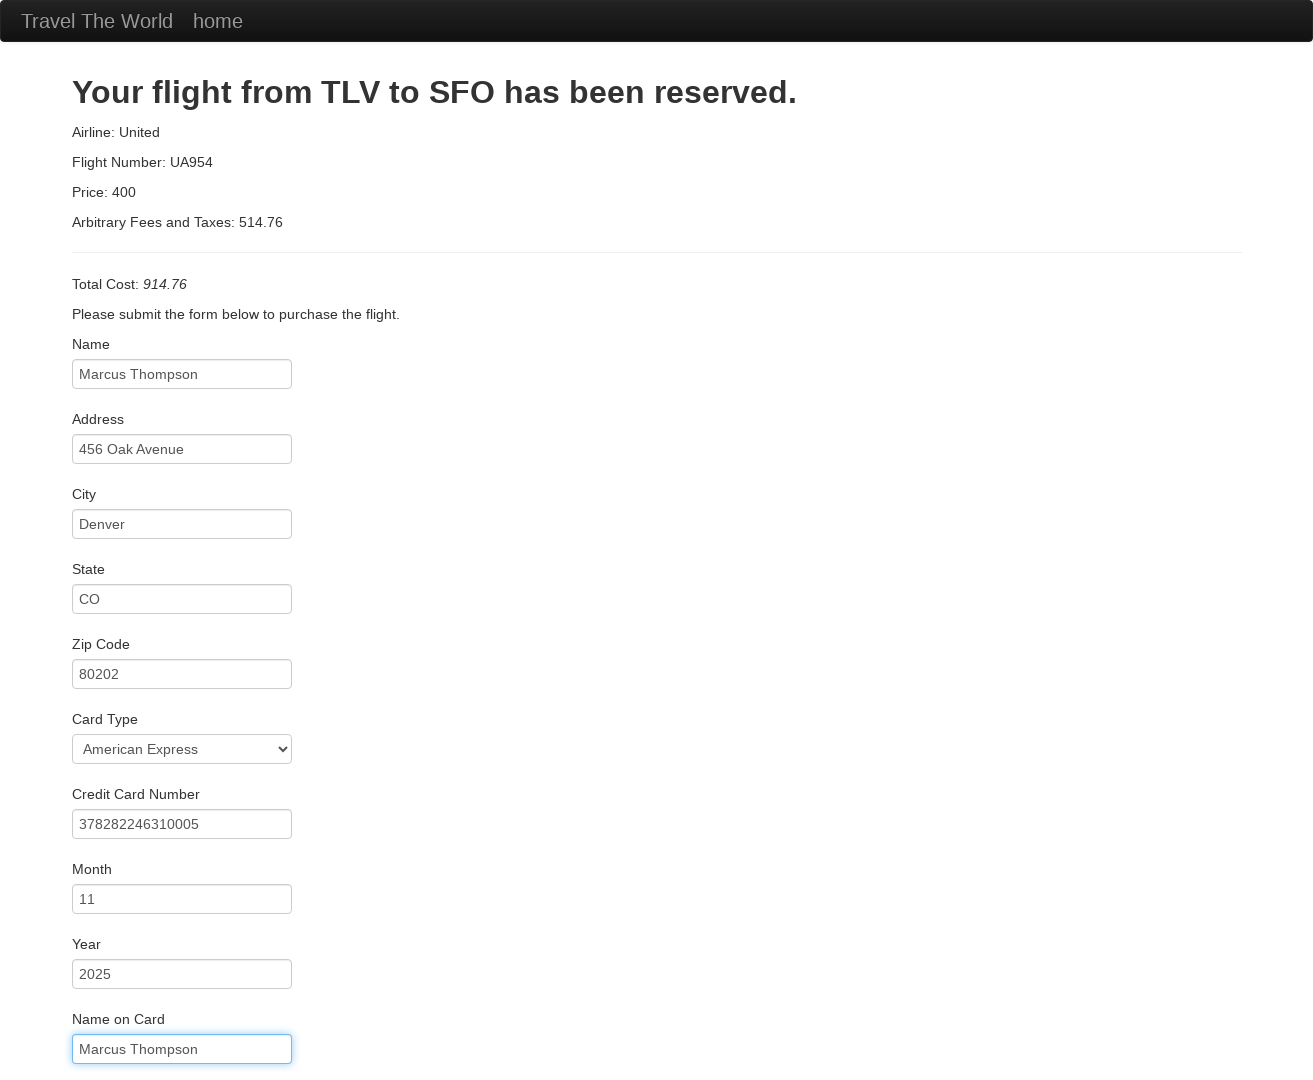

Clicked Purchase Flight button to complete booking at (134, 1045) on .btn-primary
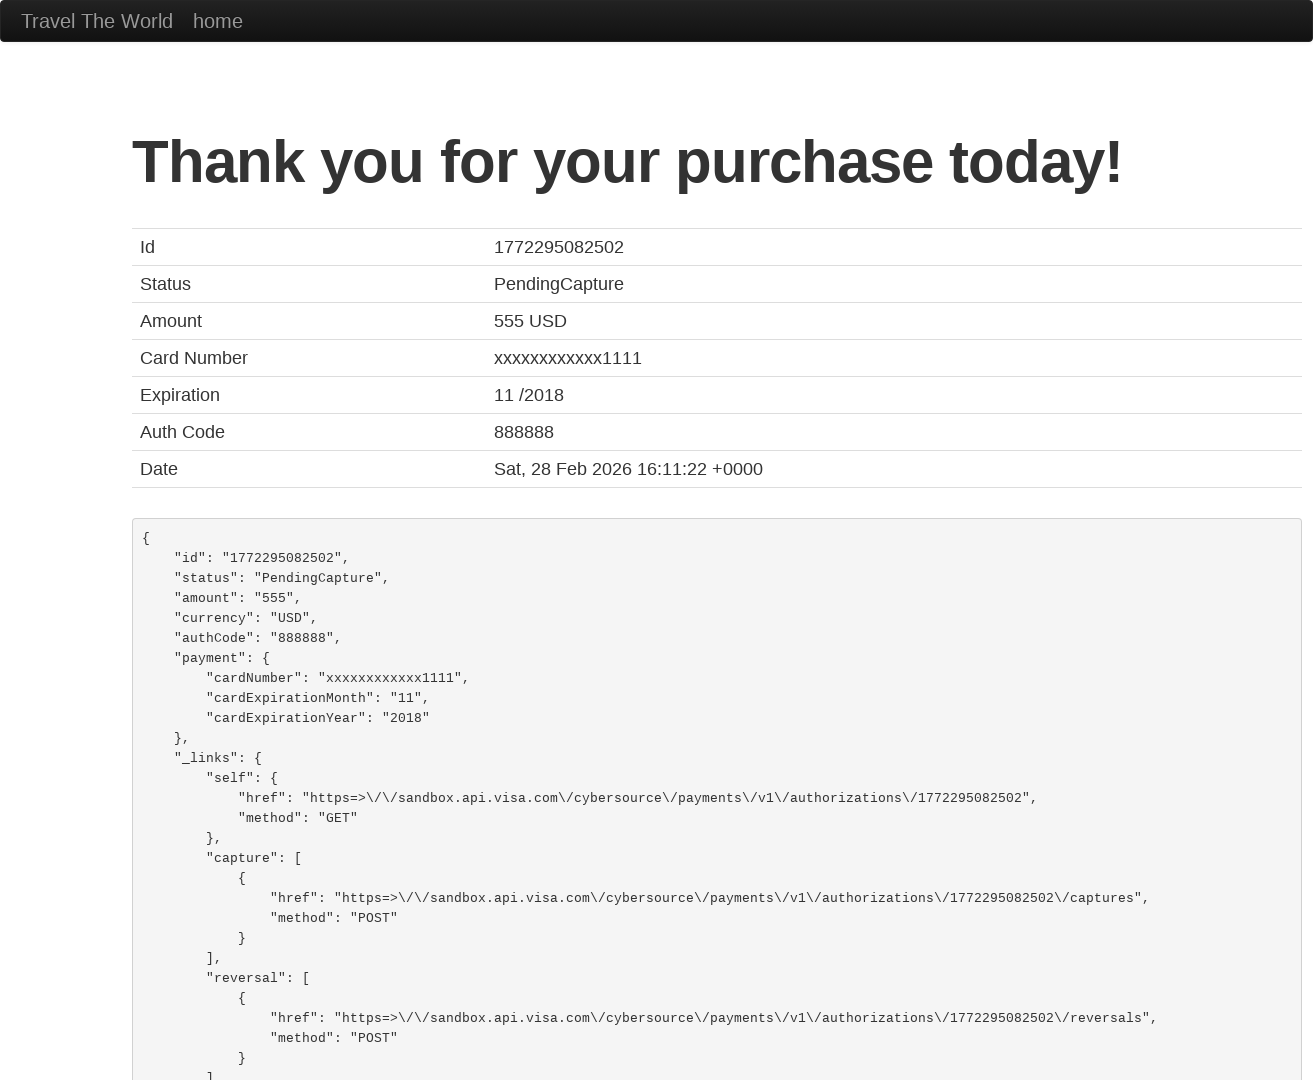

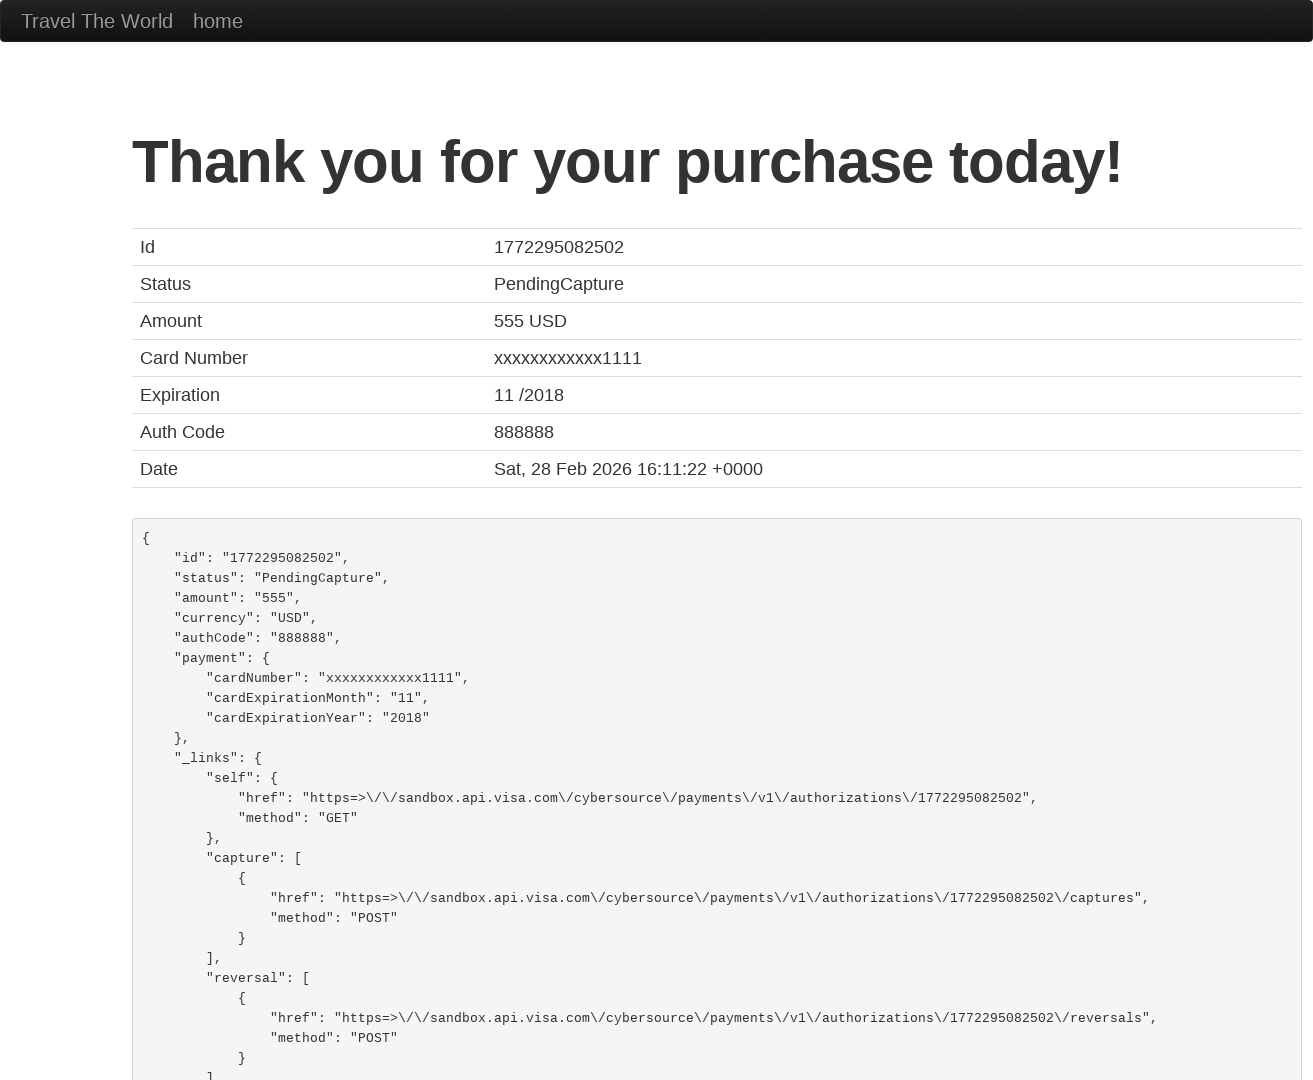